Tests the horizontal slider functionality by navigating to the Horizontal Slider page and moving the slider using arrow keys to a specific value, then verifying the displayed range matches the expected value.

Starting URL: https://the-internet.herokuapp.com/

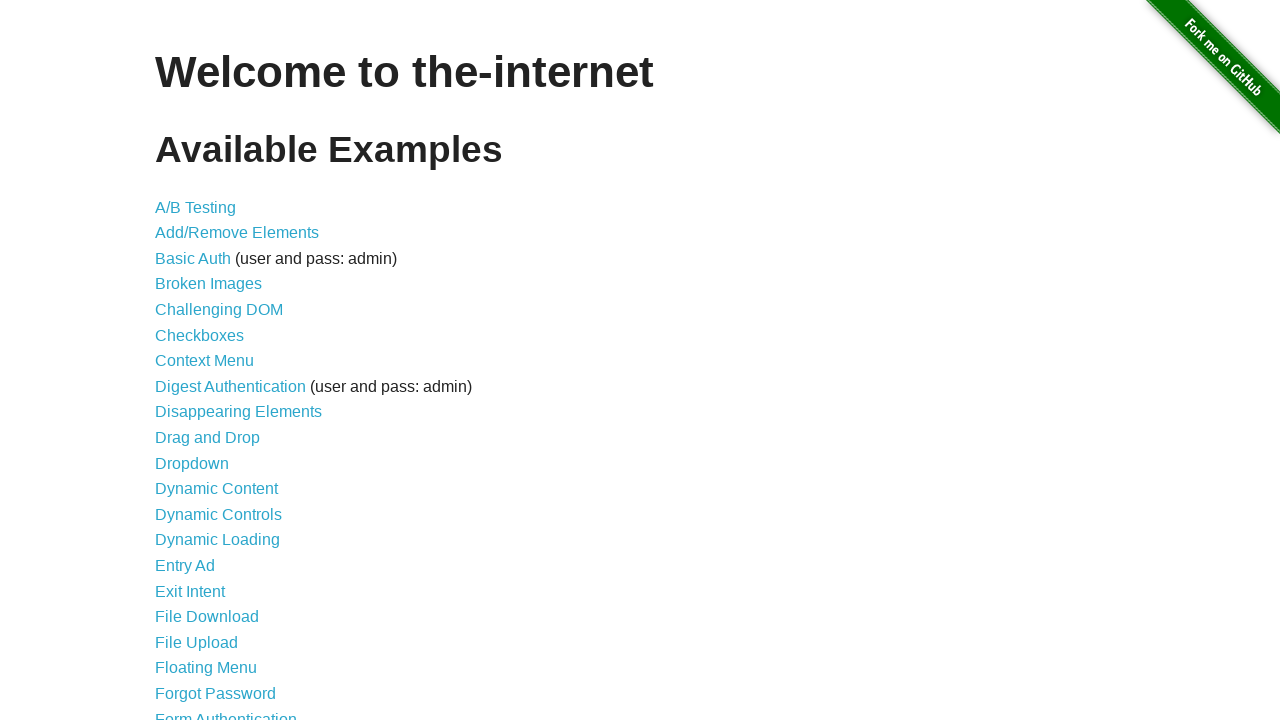

Clicked on the Horizontal Slider link from the home page at (214, 361) on a[href='/horizontal_slider']
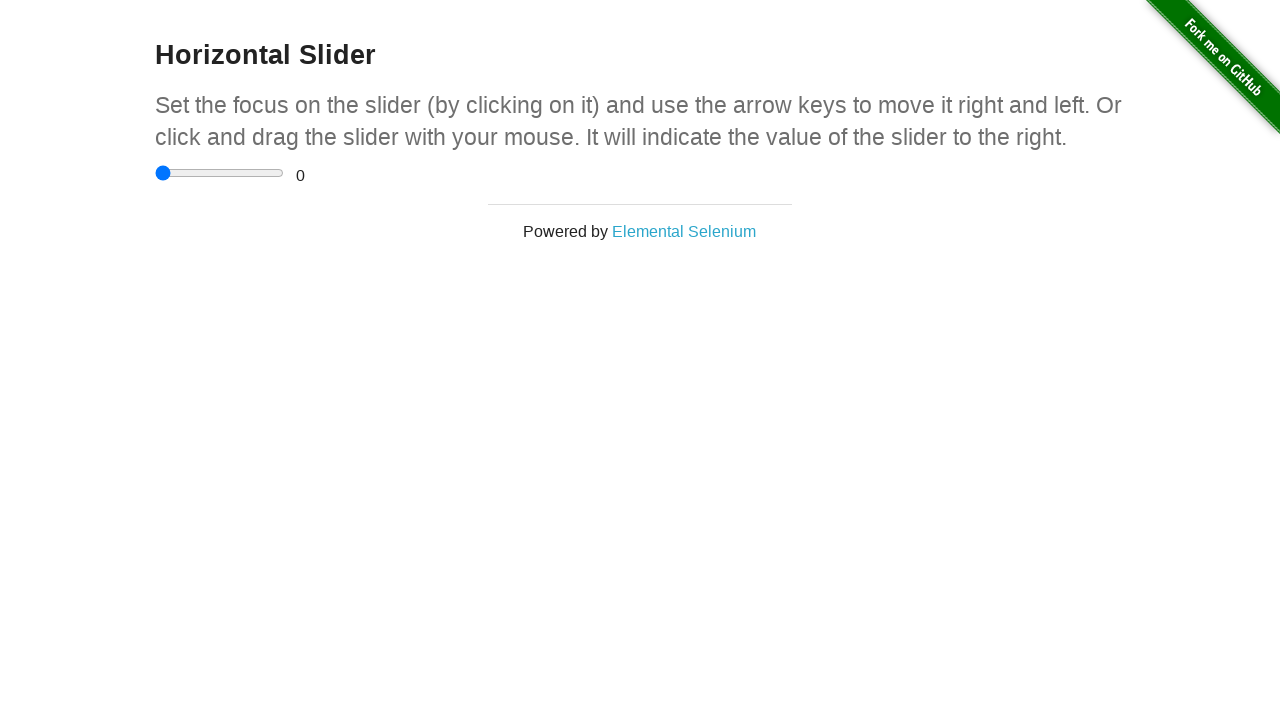

Horizontal Slider page loaded and slider element is visible
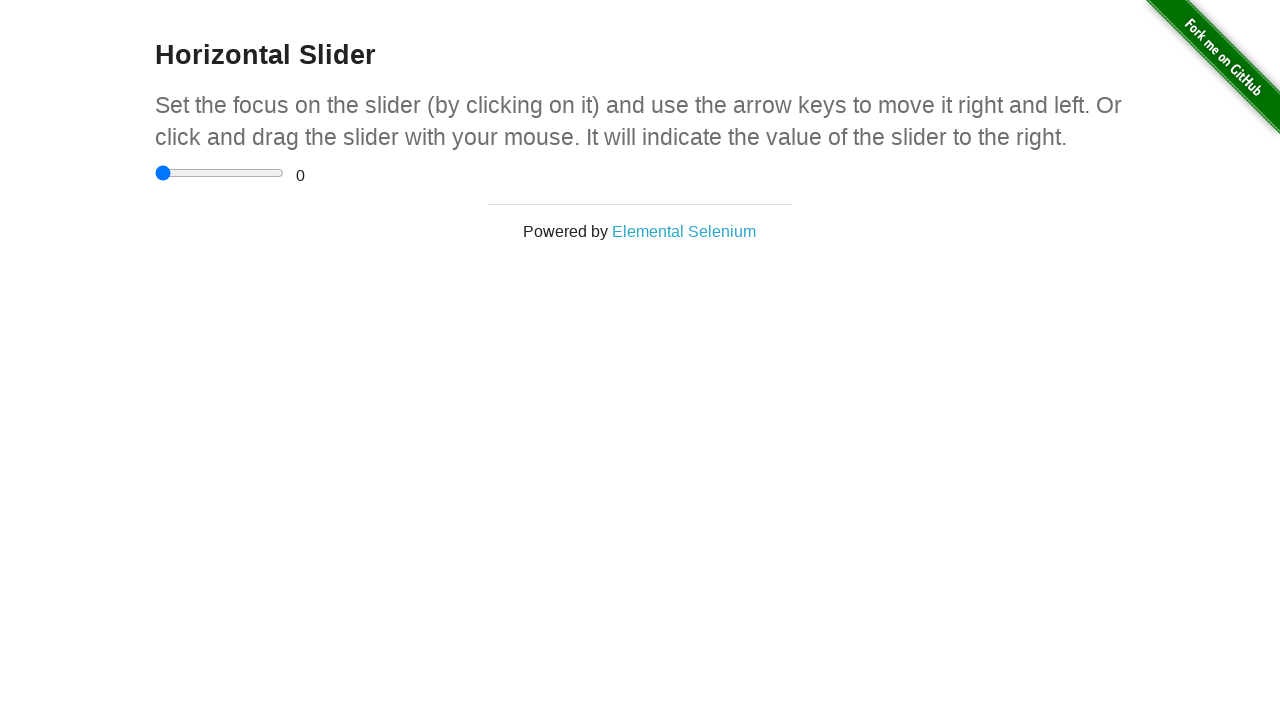

Clicked on the slider to focus it at (220, 173) on input[type='range']
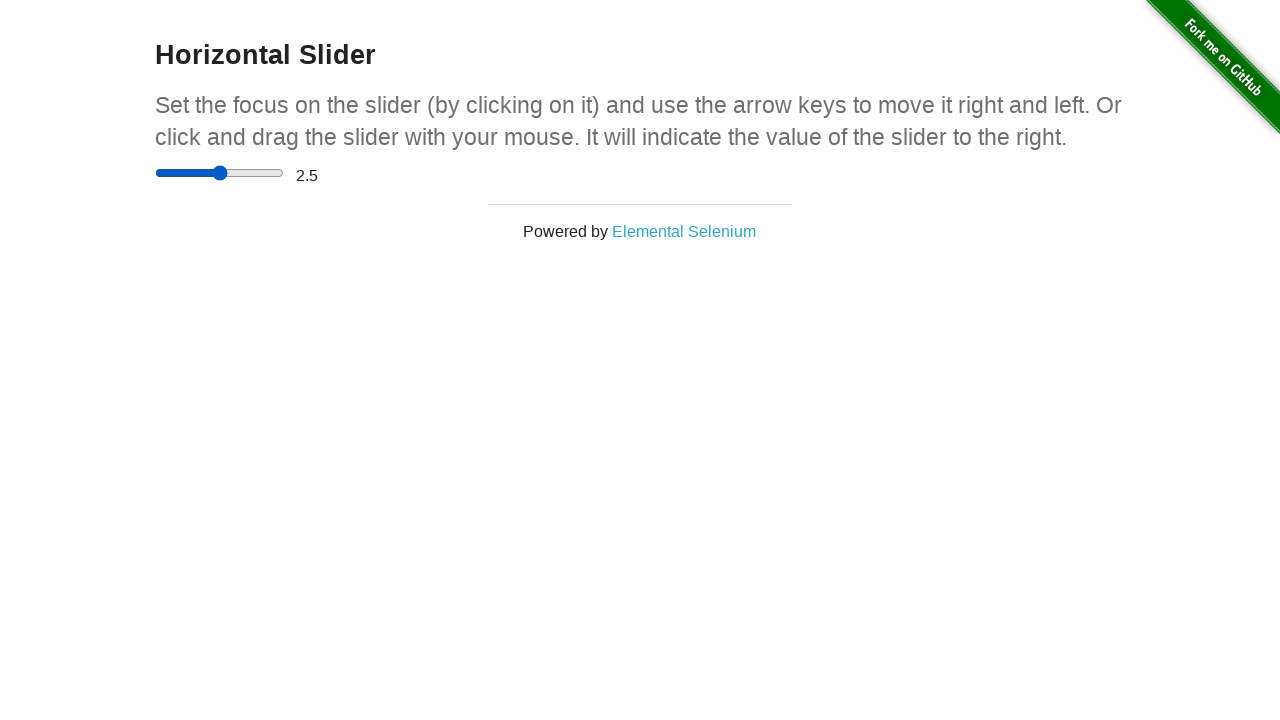

Pressed ArrowRight key to move slider on input[type='range']
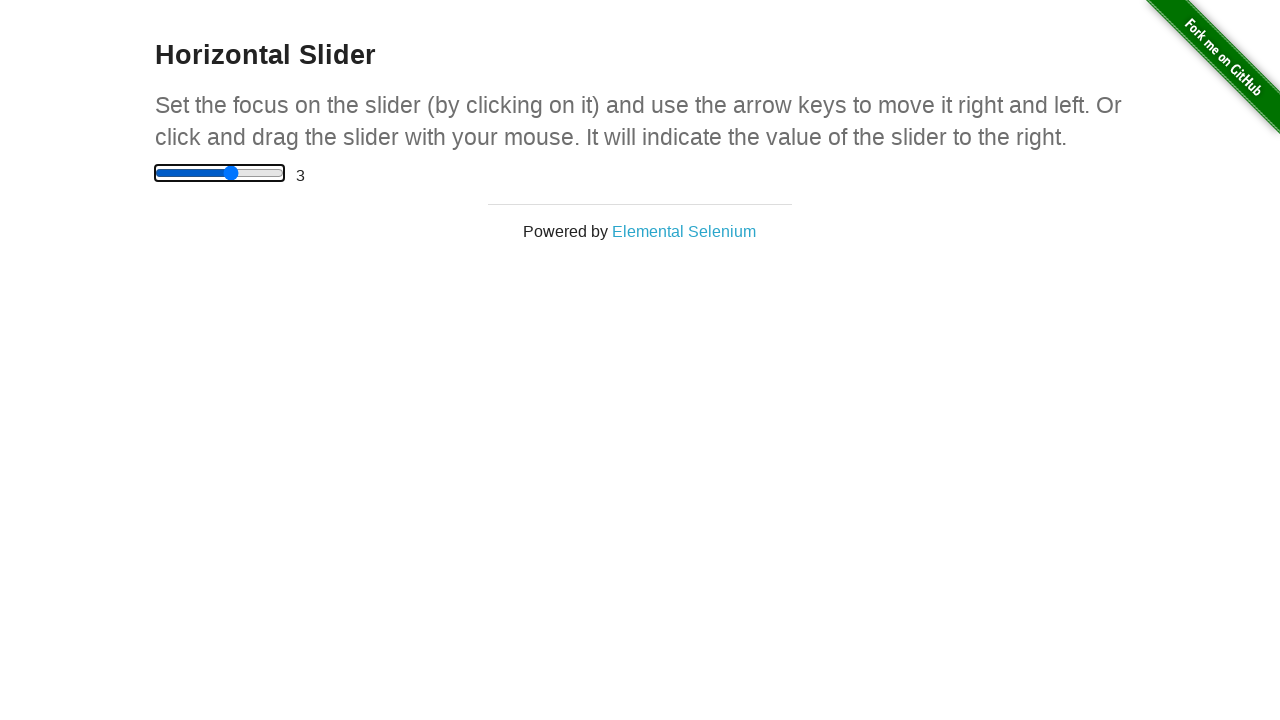

Pressed ArrowRight key to move slider on input[type='range']
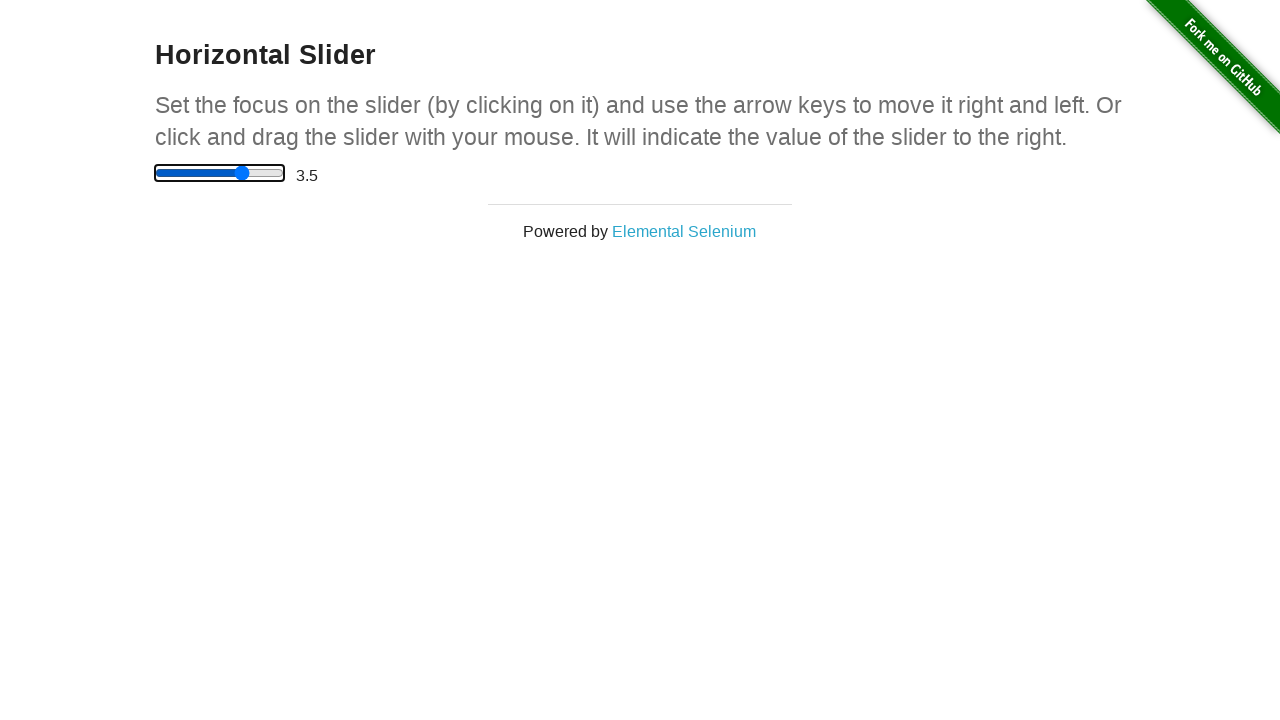

Pressed ArrowRight key to move slider on input[type='range']
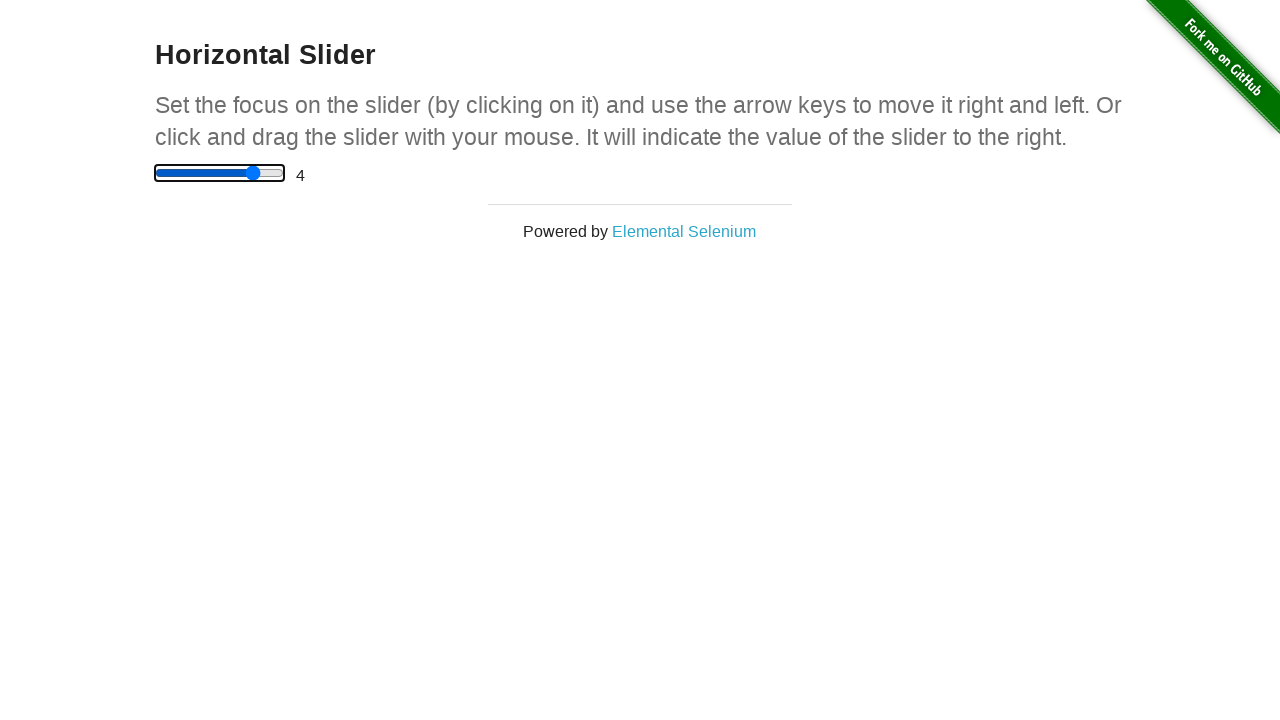

Pressed ArrowRight key to move slider on input[type='range']
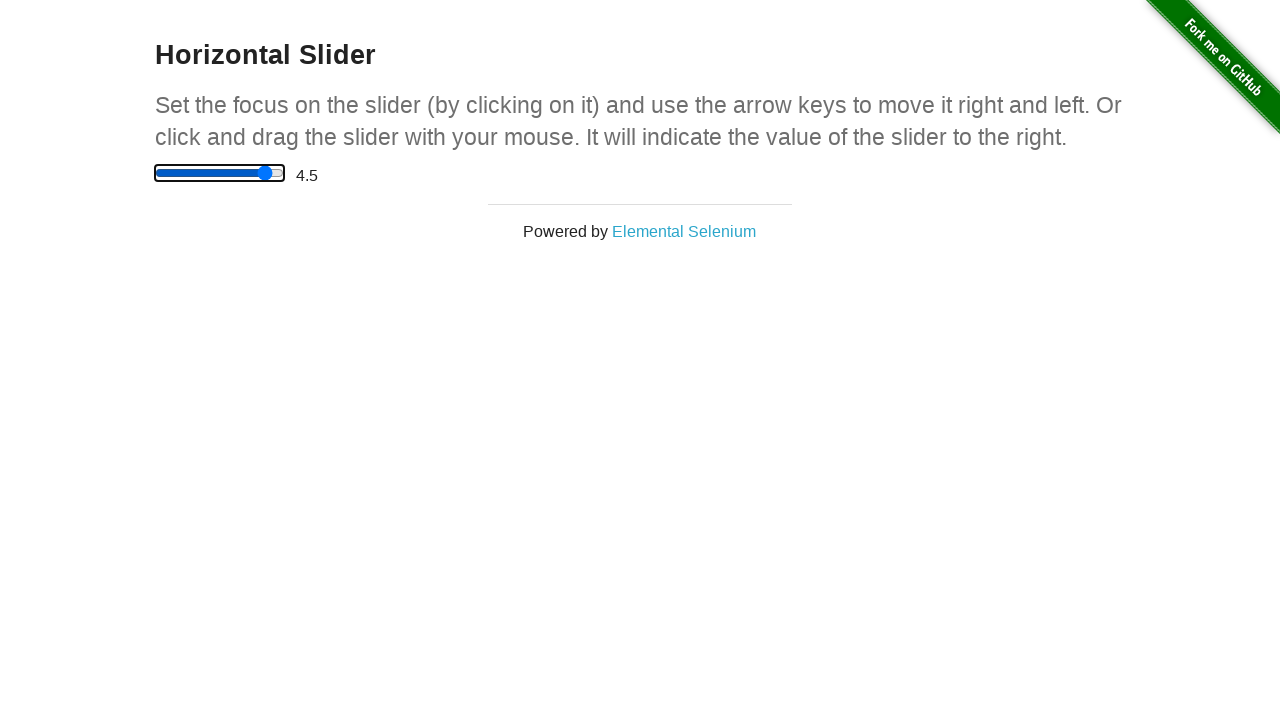

Pressed ArrowRight key to move slider on input[type='range']
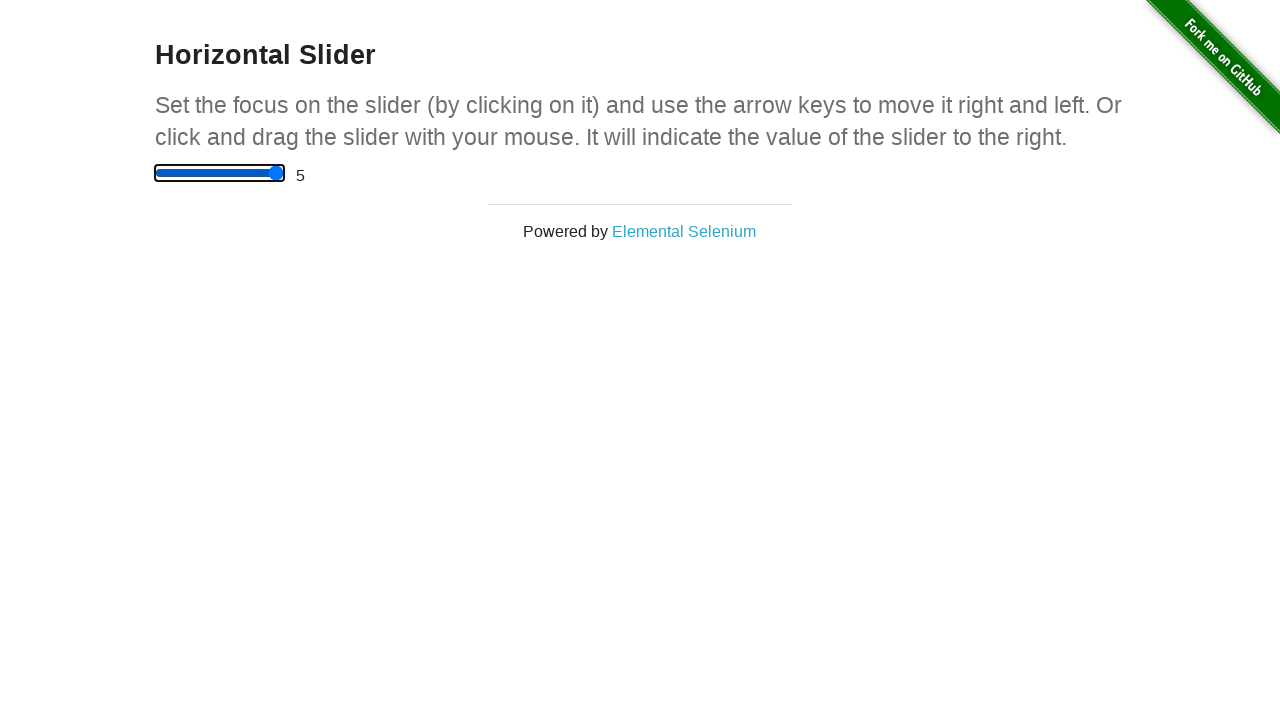

Pressed ArrowRight key to move slider on input[type='range']
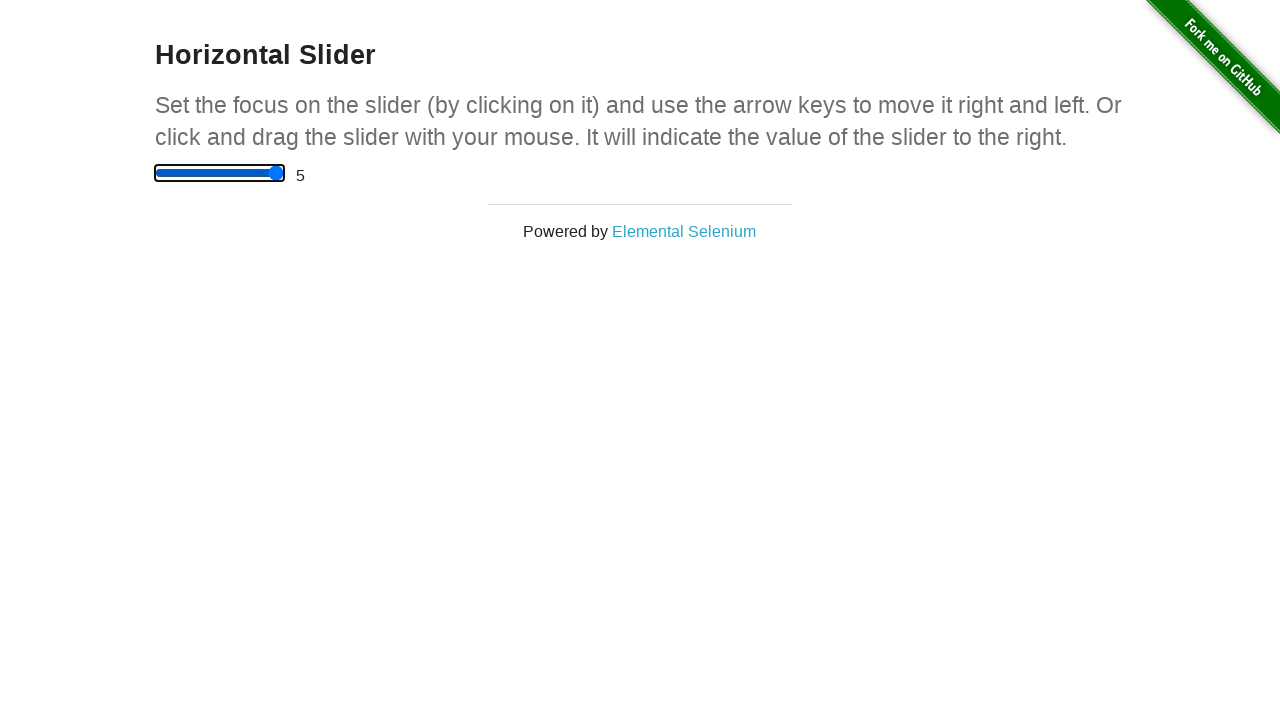

Pressed ArrowRight key to move slider on input[type='range']
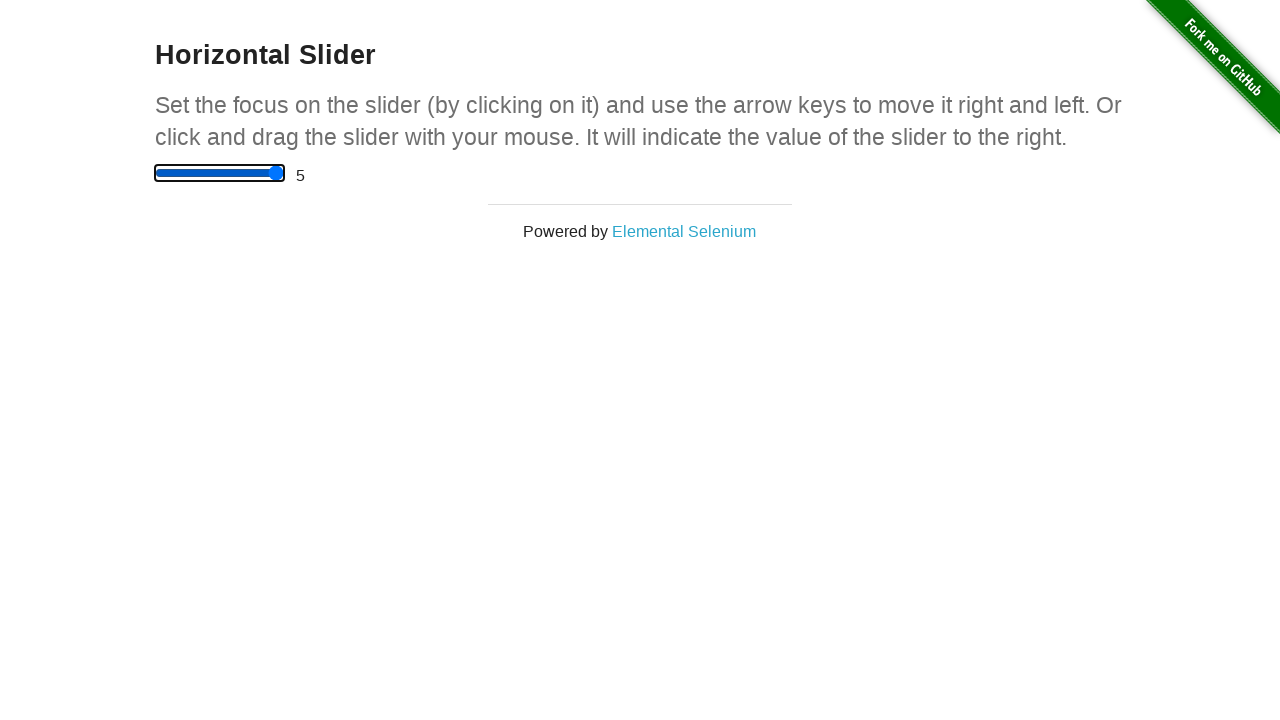

Range value element is now visible on the page
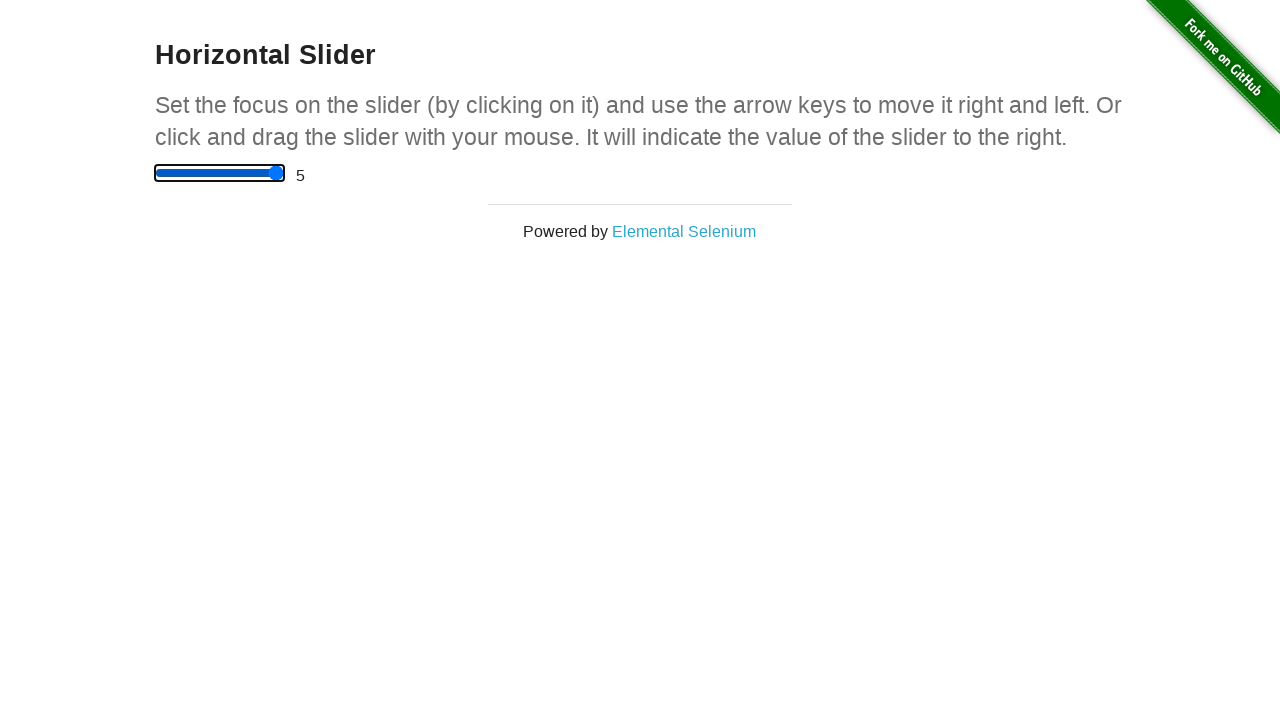

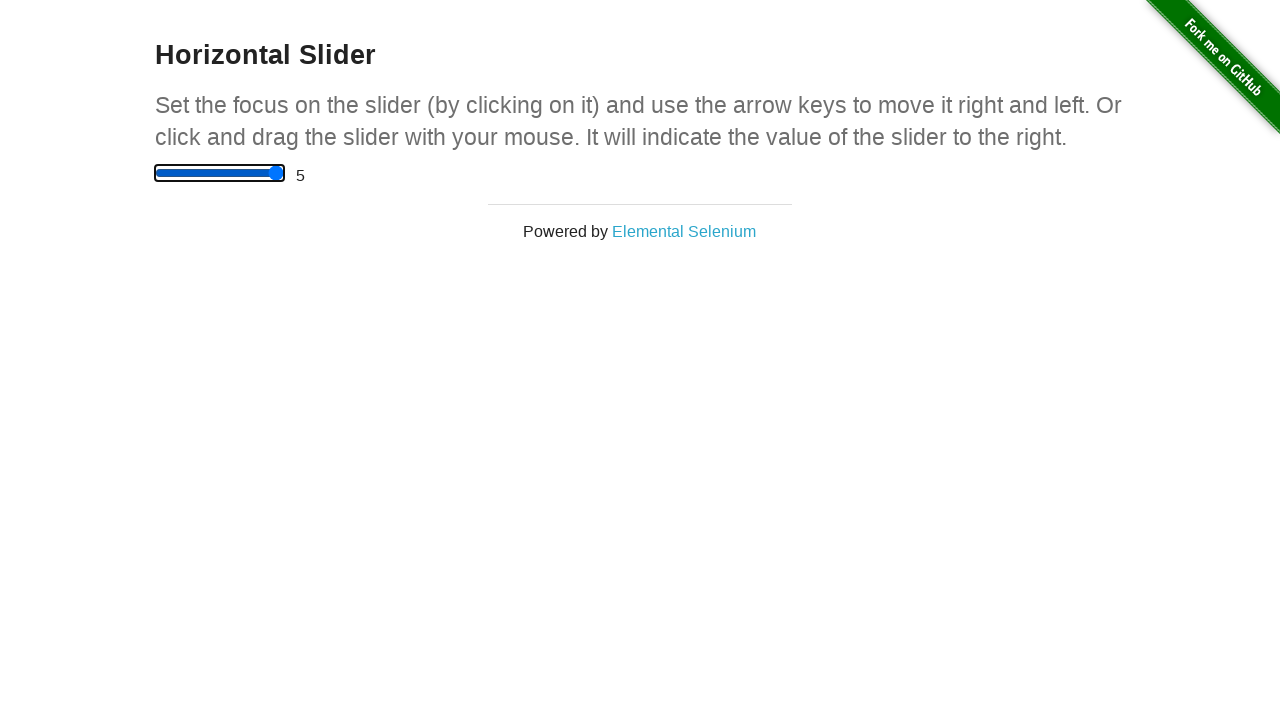